Tests that the complete all checkbox updates state when individual items are completed or cleared

Starting URL: https://demo.playwright.dev/todomvc

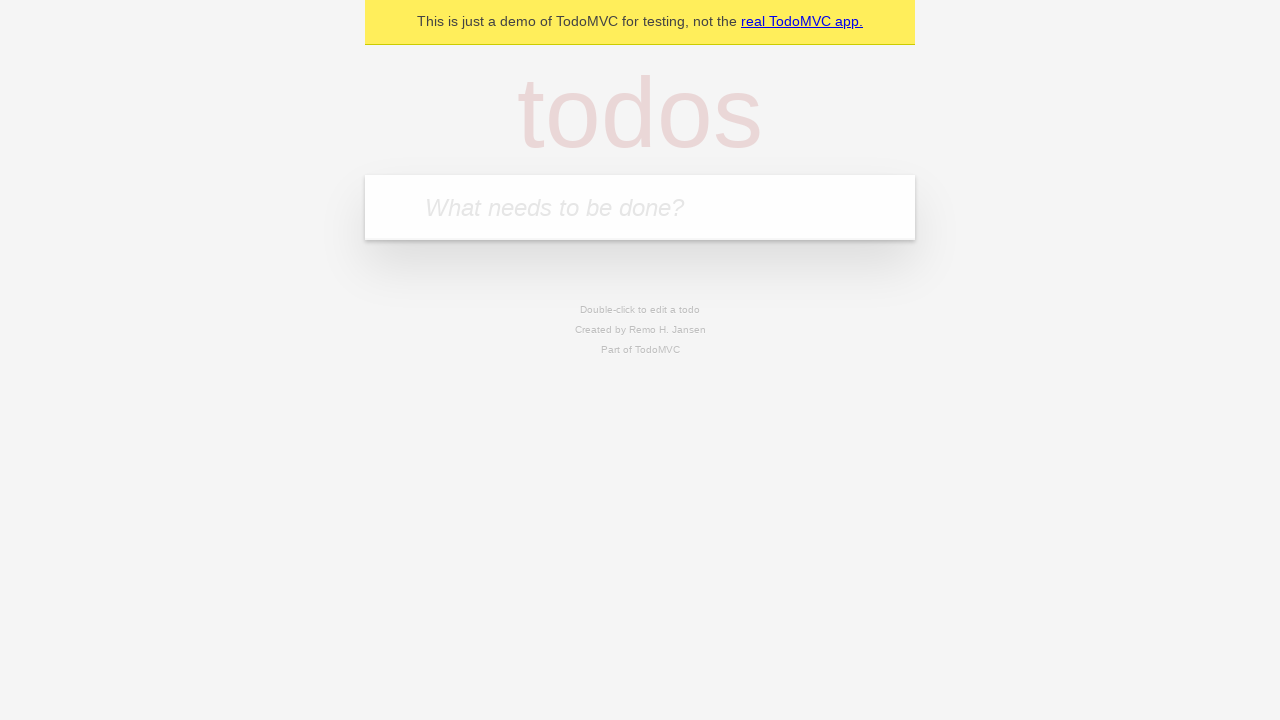

Filled new todo field with 'buy some cheese' on internal:attr=[placeholder="What needs to be done?"i]
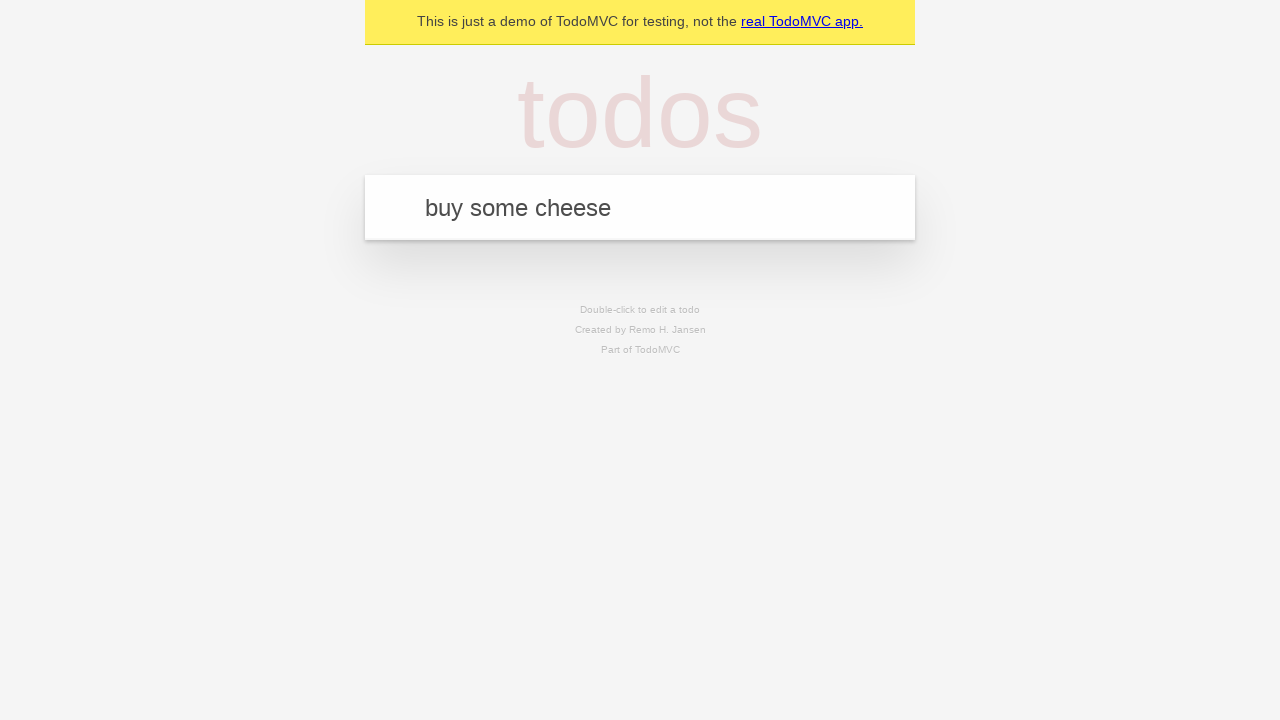

Pressed Enter to add todo 'buy some cheese' on internal:attr=[placeholder="What needs to be done?"i]
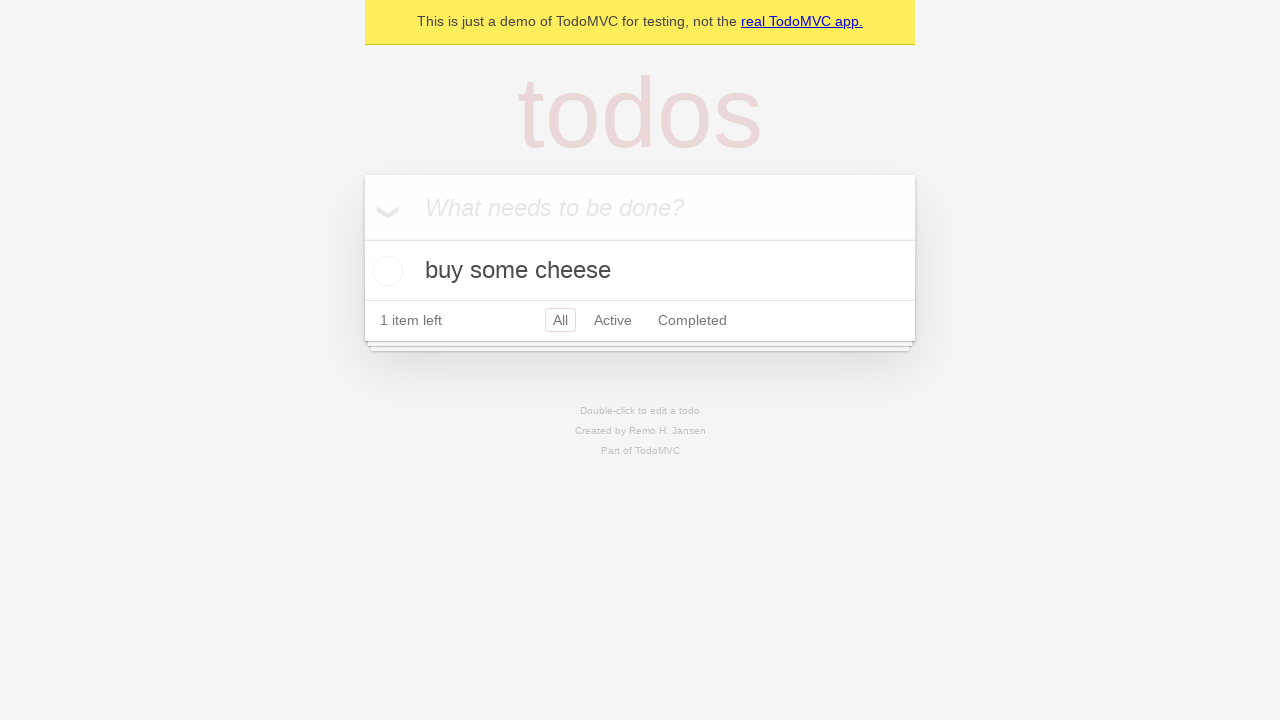

Filled new todo field with 'feed the cat' on internal:attr=[placeholder="What needs to be done?"i]
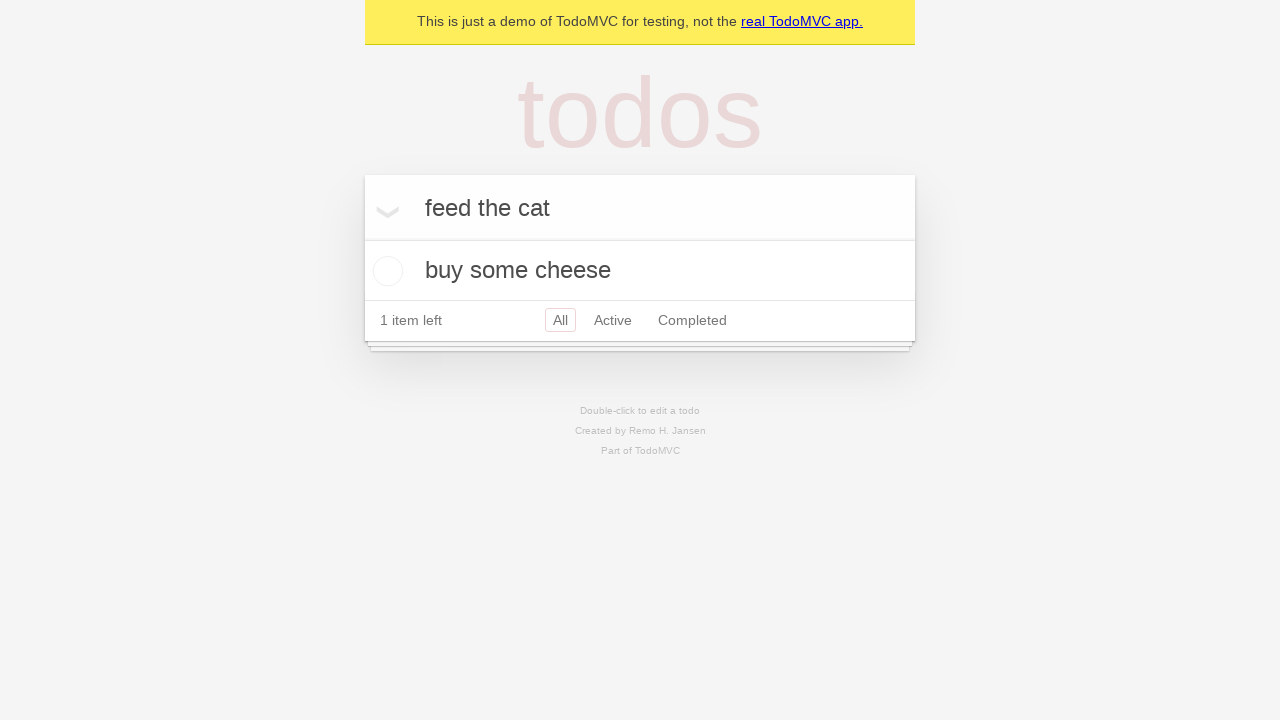

Pressed Enter to add todo 'feed the cat' on internal:attr=[placeholder="What needs to be done?"i]
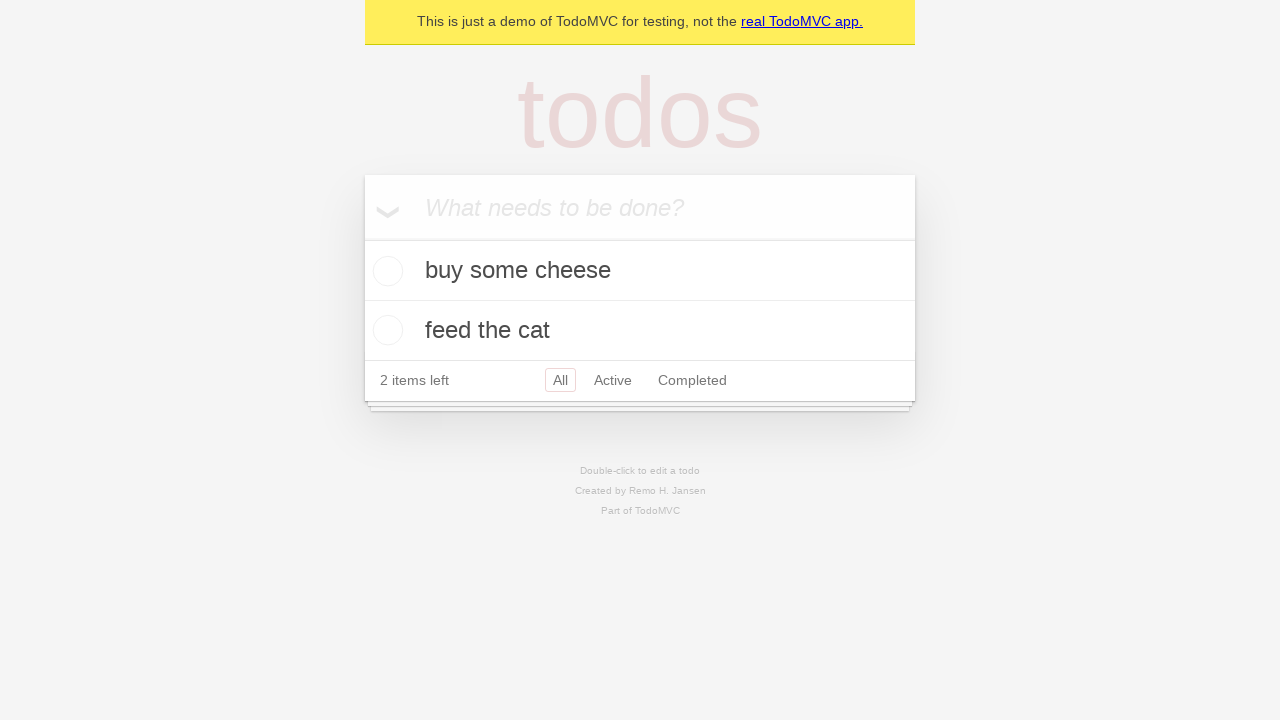

Filled new todo field with 'book a doctors appointment' on internal:attr=[placeholder="What needs to be done?"i]
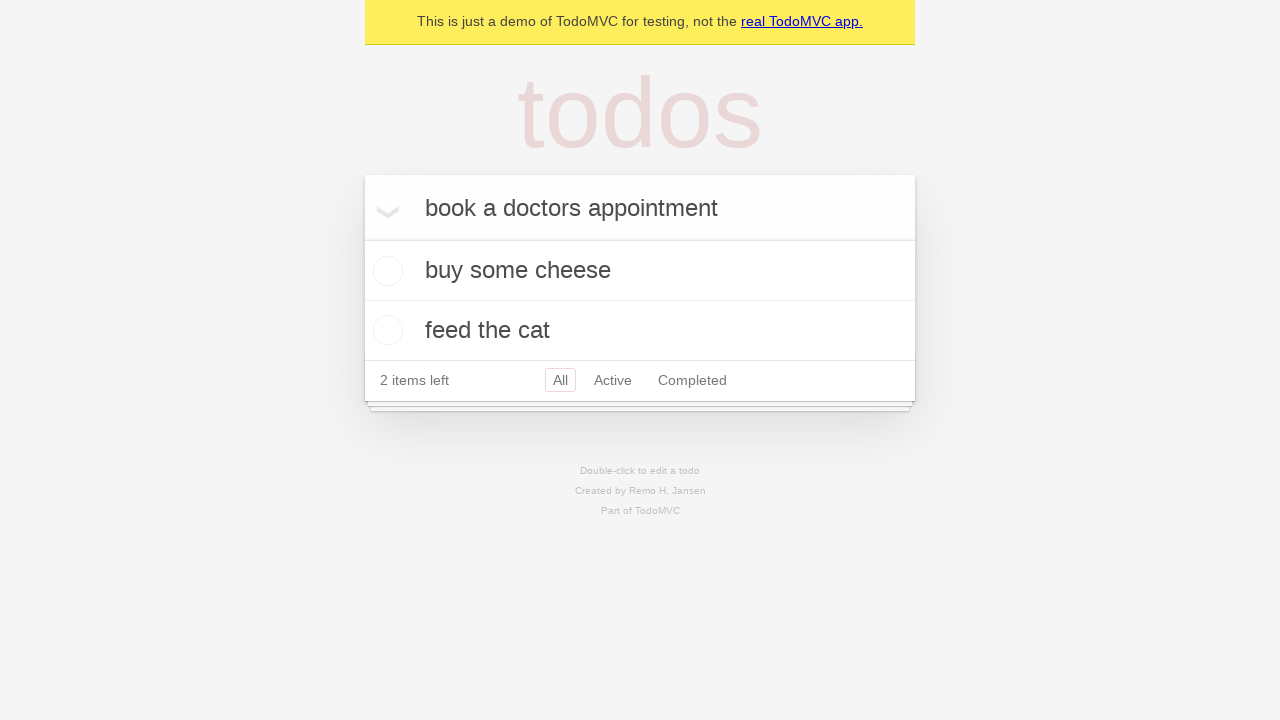

Pressed Enter to add todo 'book a doctors appointment' on internal:attr=[placeholder="What needs to be done?"i]
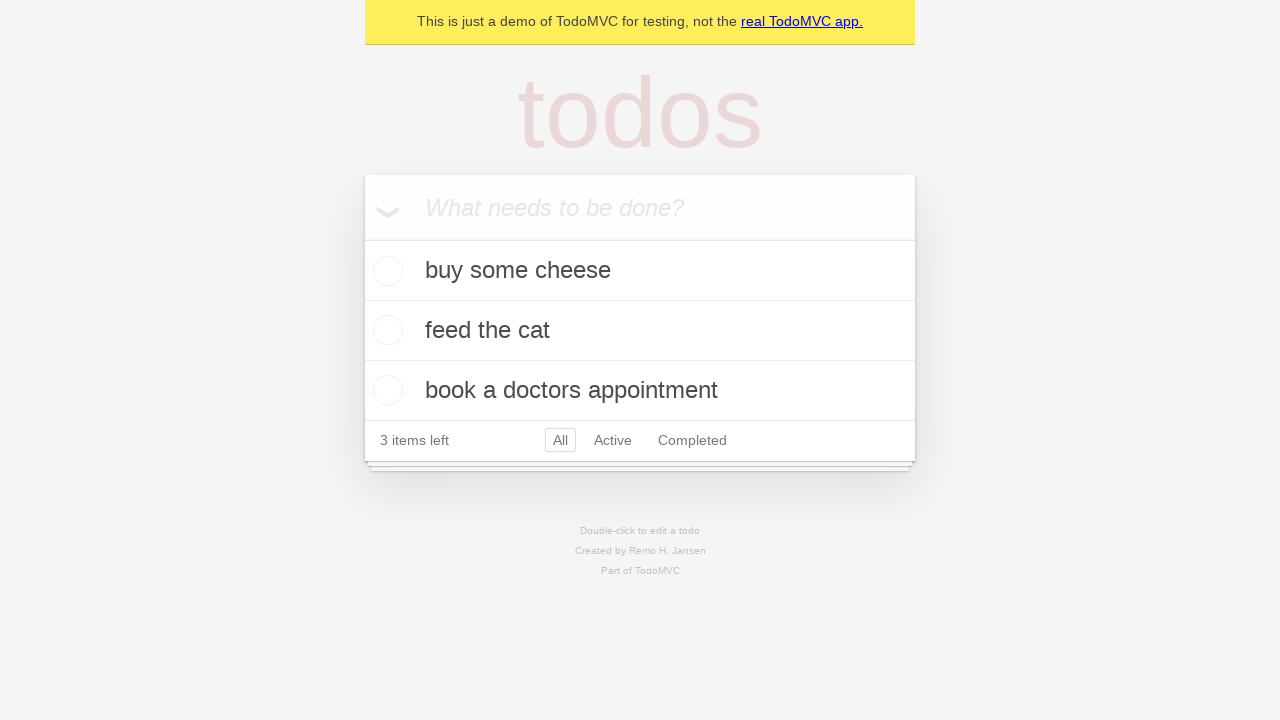

Checked 'Mark all as complete' checkbox at (362, 238) on internal:label="Mark all as complete"i
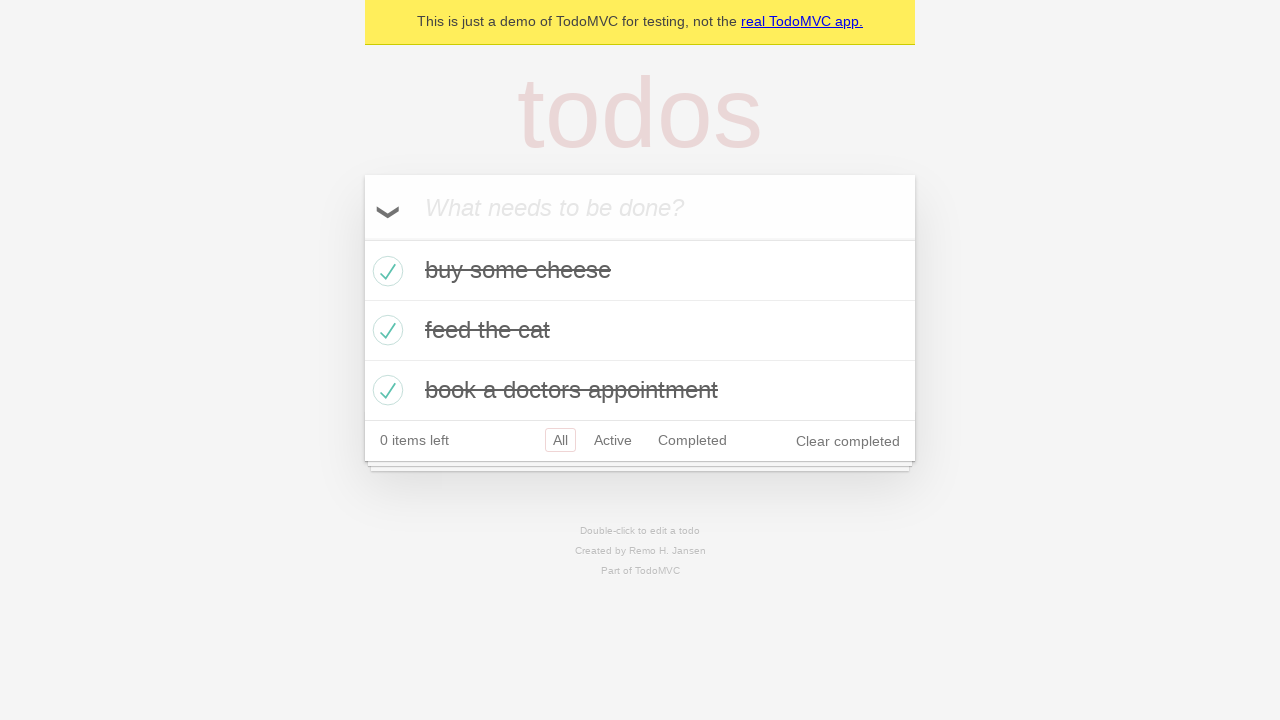

Unchecked the first todo item at (385, 271) on [data-testid='todo-item'] >> nth=0 >> internal:role=checkbox
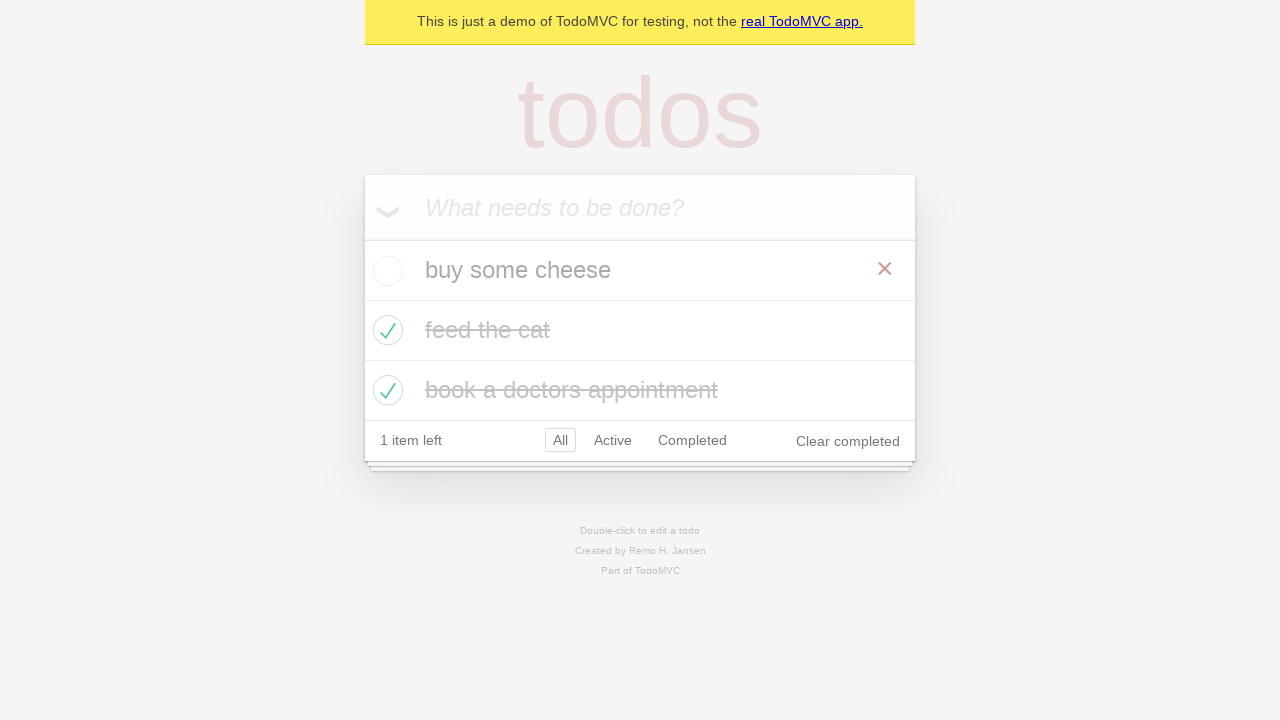

Re-checked the first todo item at (385, 271) on [data-testid='todo-item'] >> nth=0 >> internal:role=checkbox
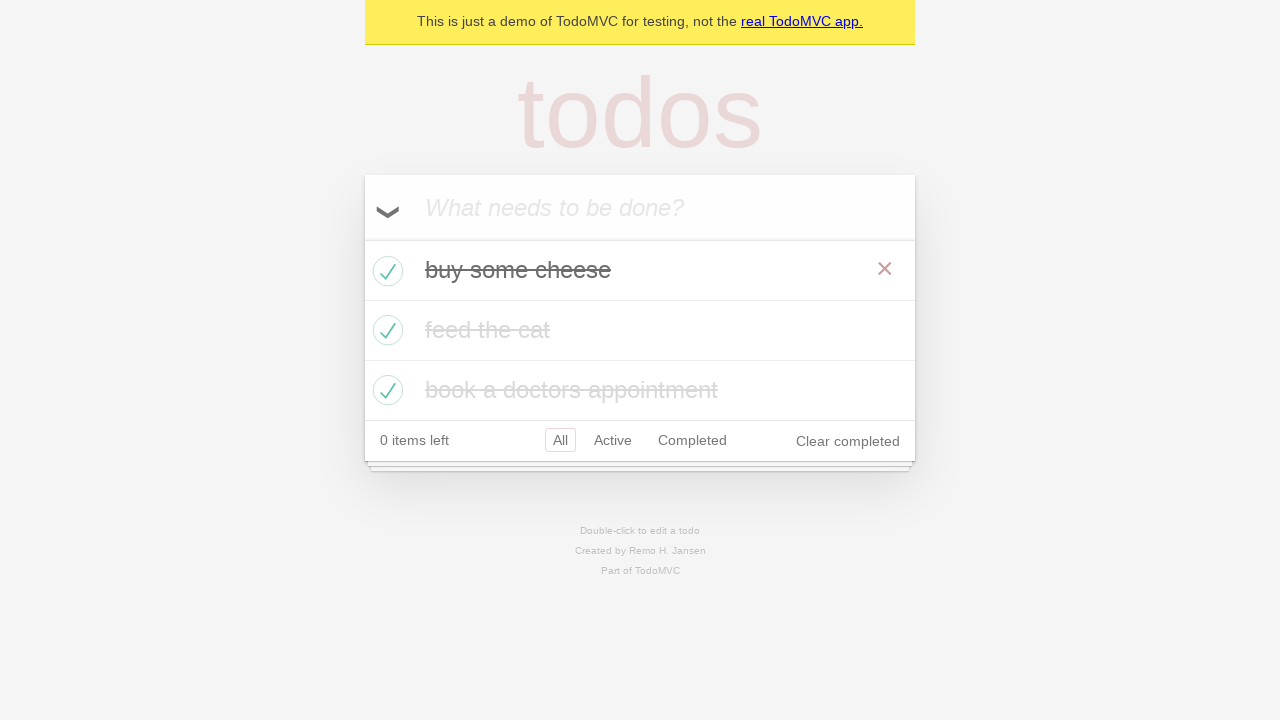

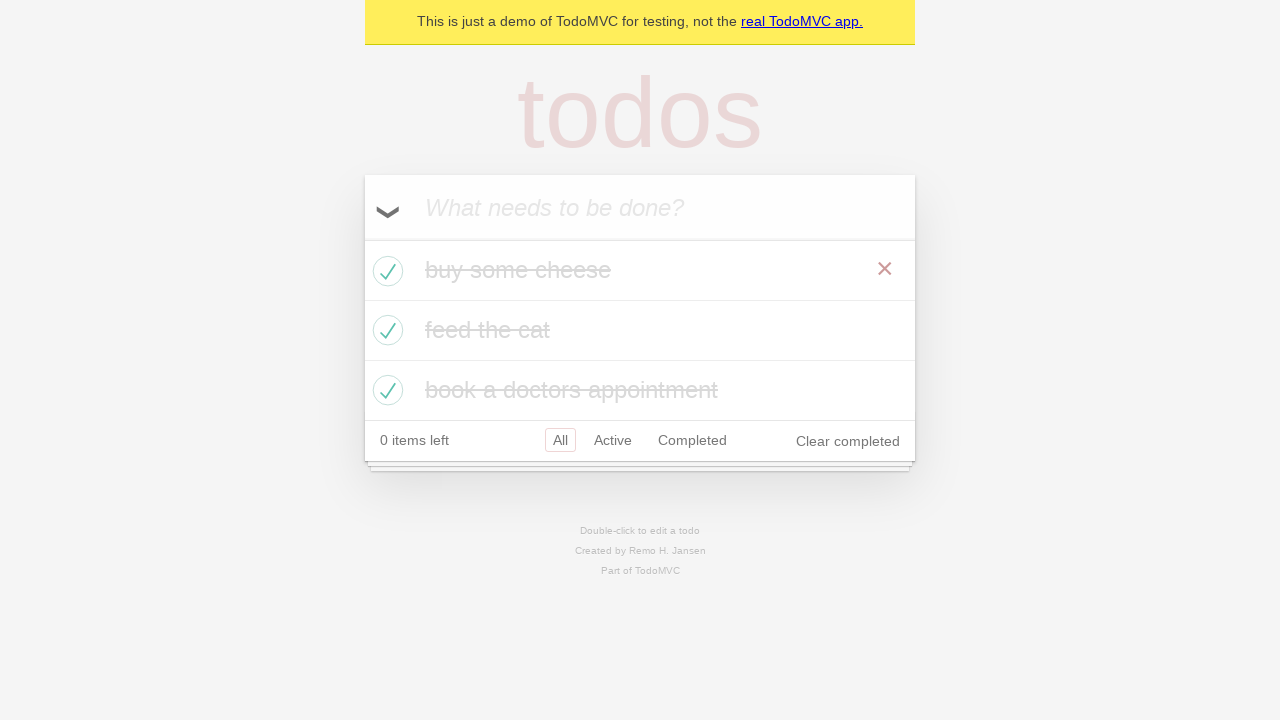